Tests JavaScript alert handling by clicking a button that triggers an alert, accepting it, and verifying the confirmation message

Starting URL: https://the-internet.herokuapp.com/

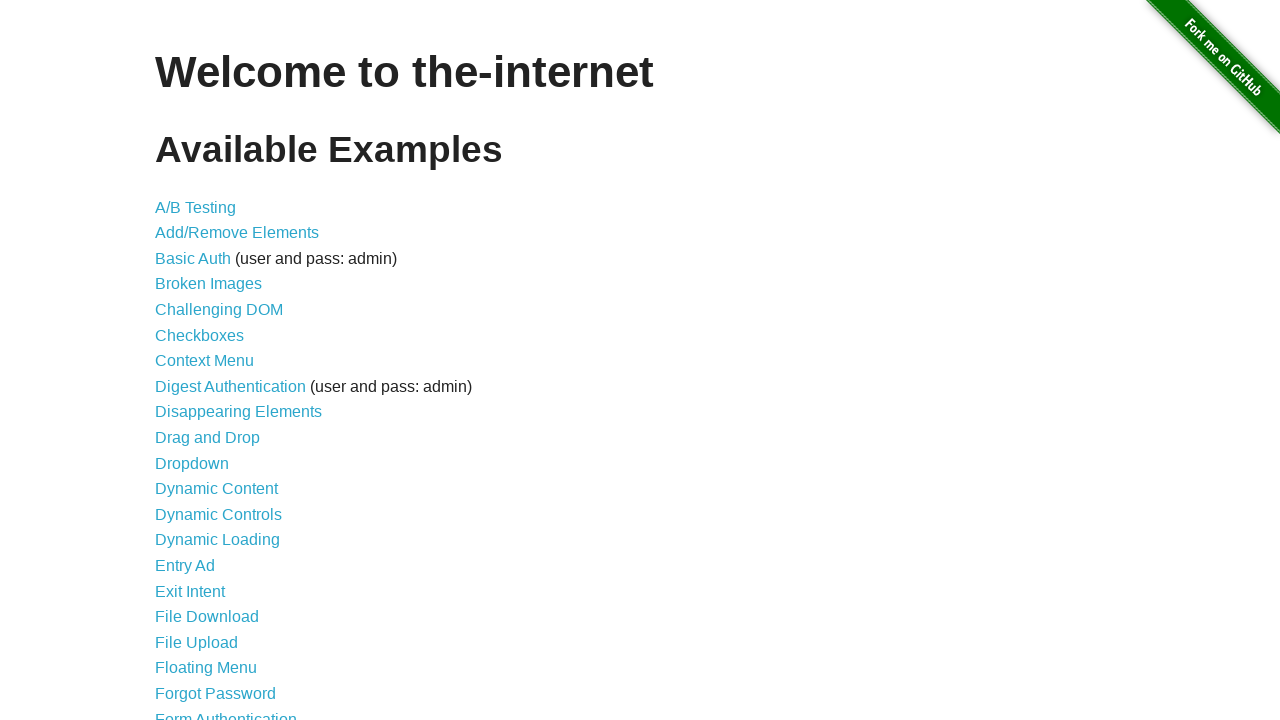

Clicked on JavaScript Alerts link at (214, 361) on text=JavaScript Alerts
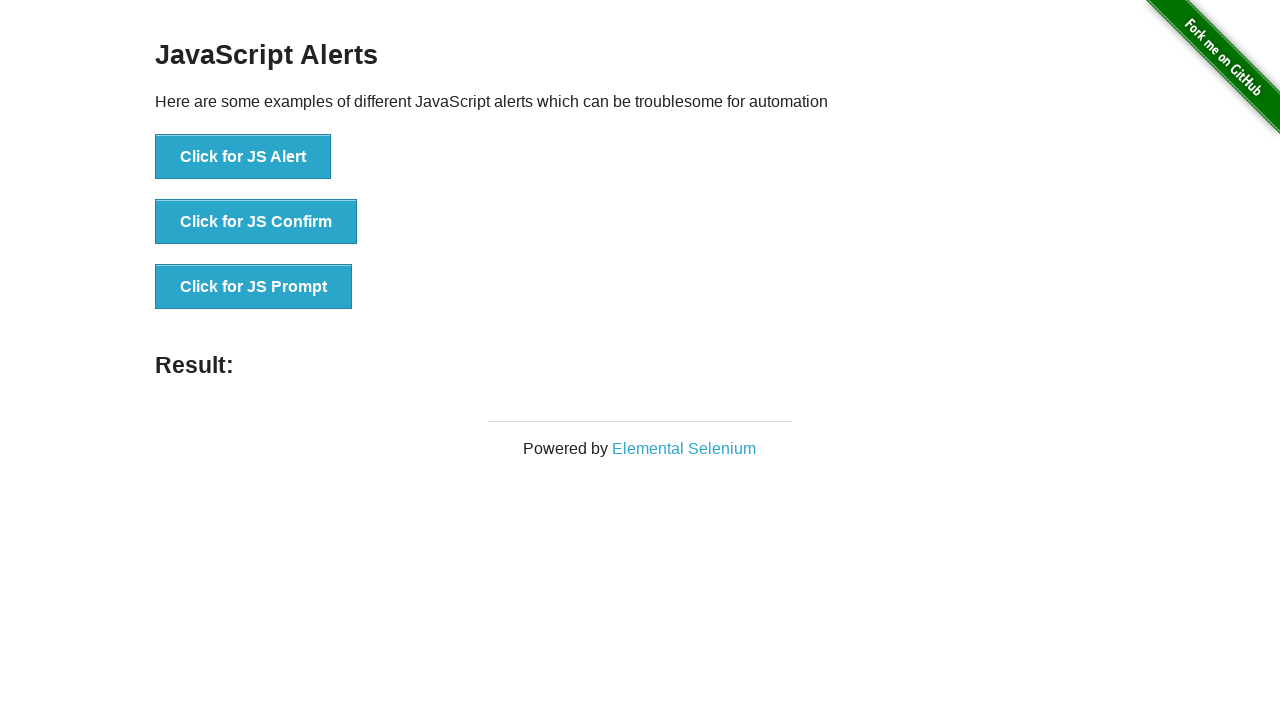

Waited for alerts page URL to load
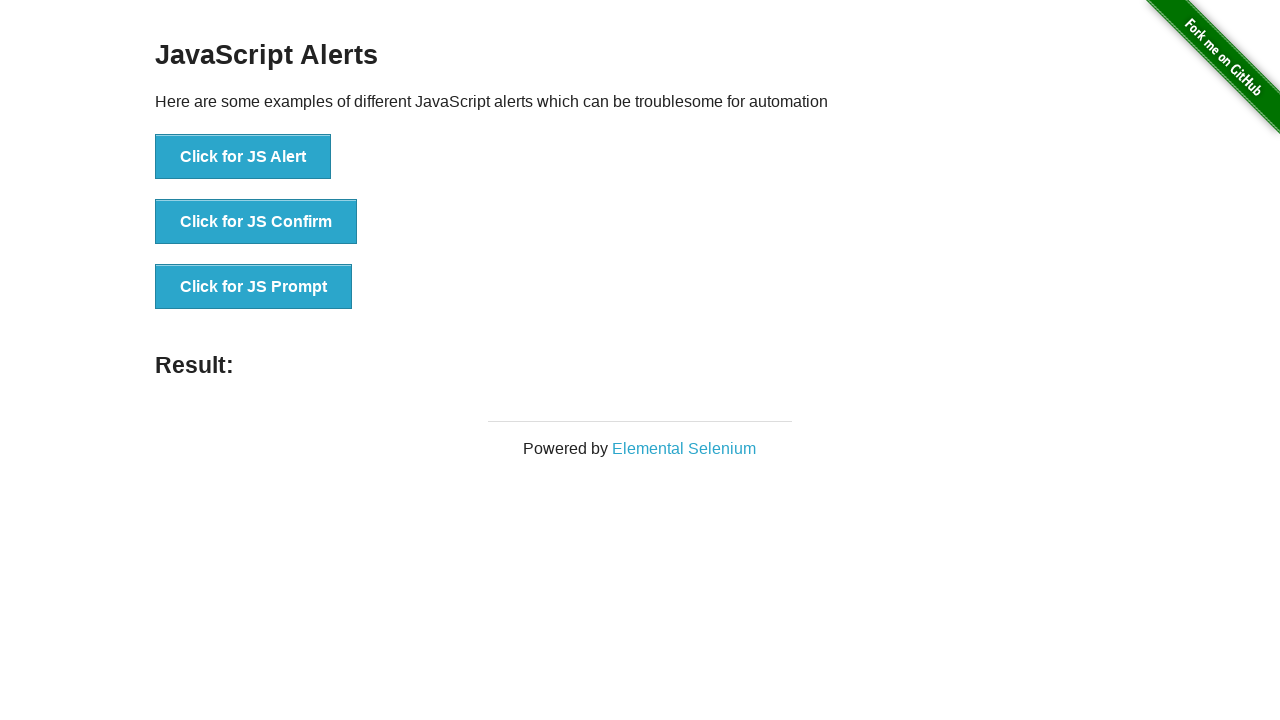

Waited for page heading to appear
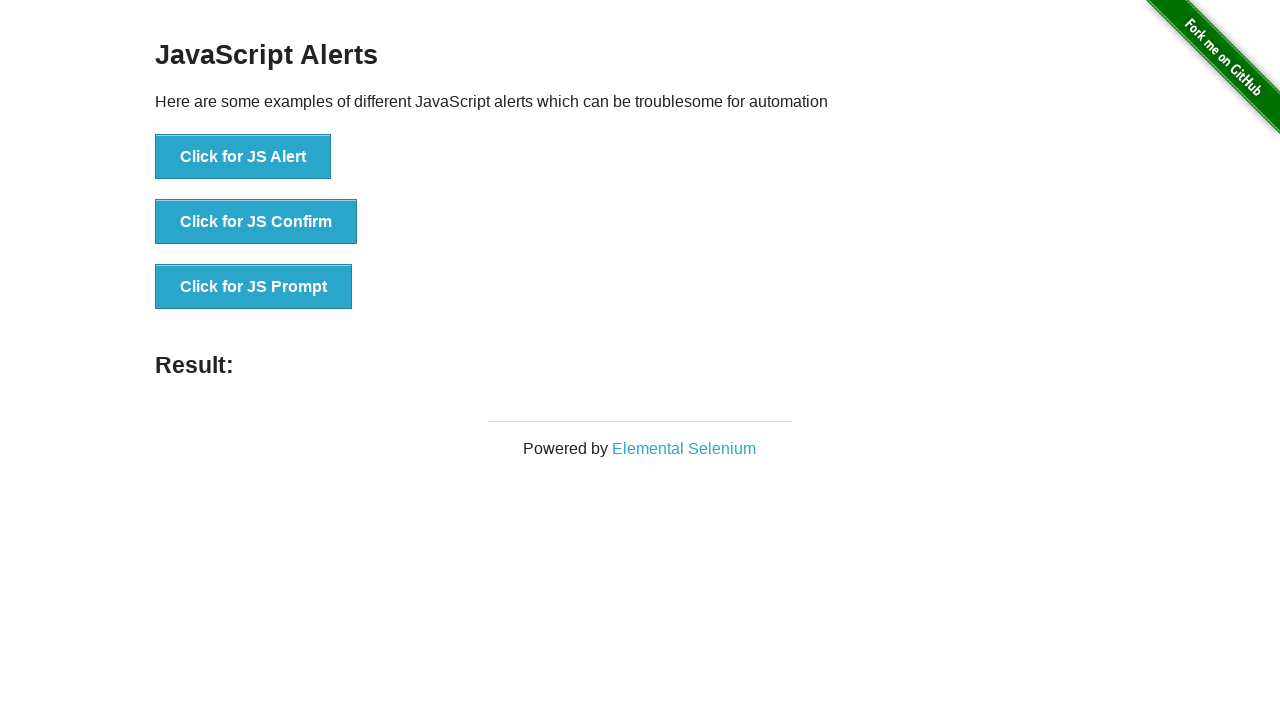

Clicked button to trigger JavaScript alert at (243, 157) on xpath=//div[@id='content']/div/ul/li/button
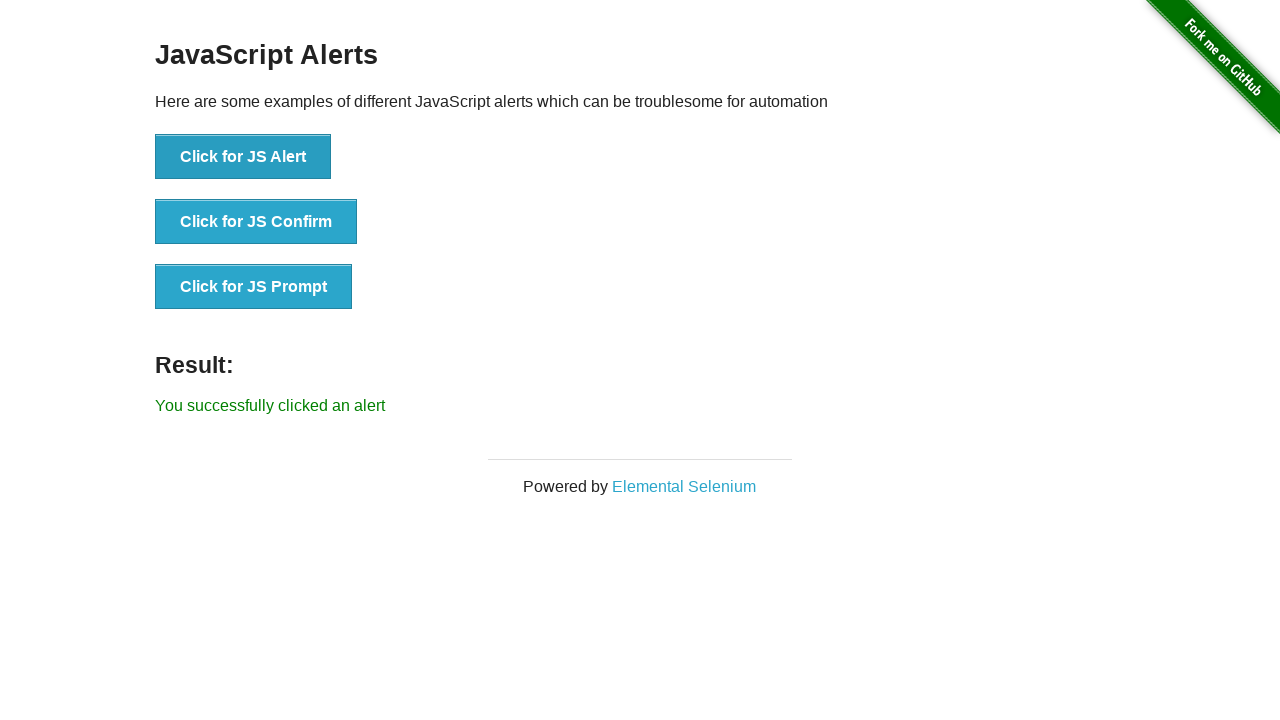

Set up dialog handler to accept alerts
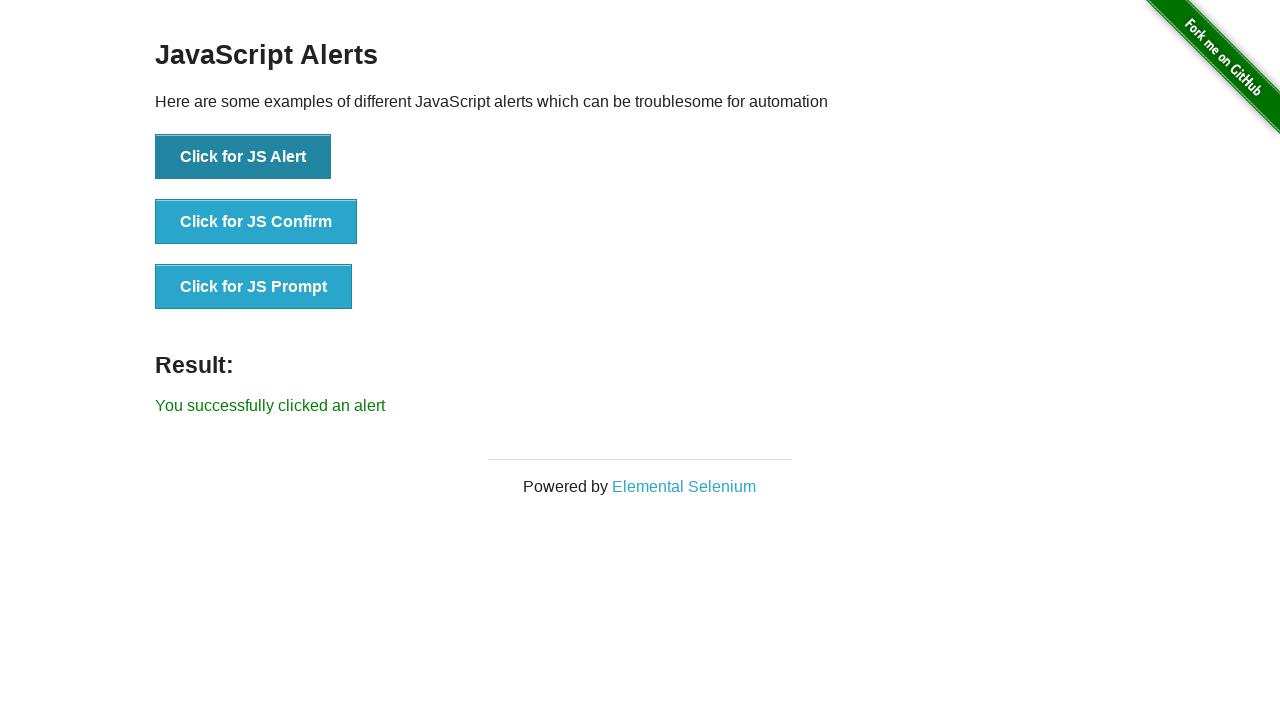

Waited for confirmation message to appear
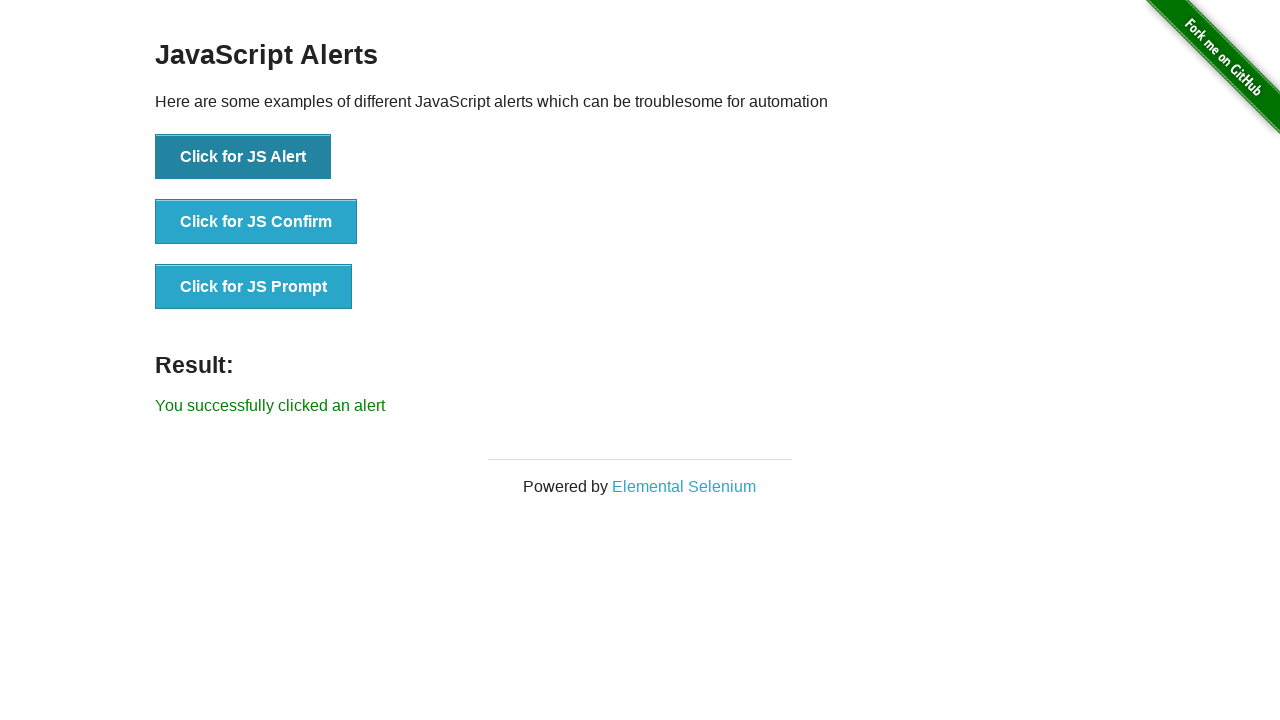

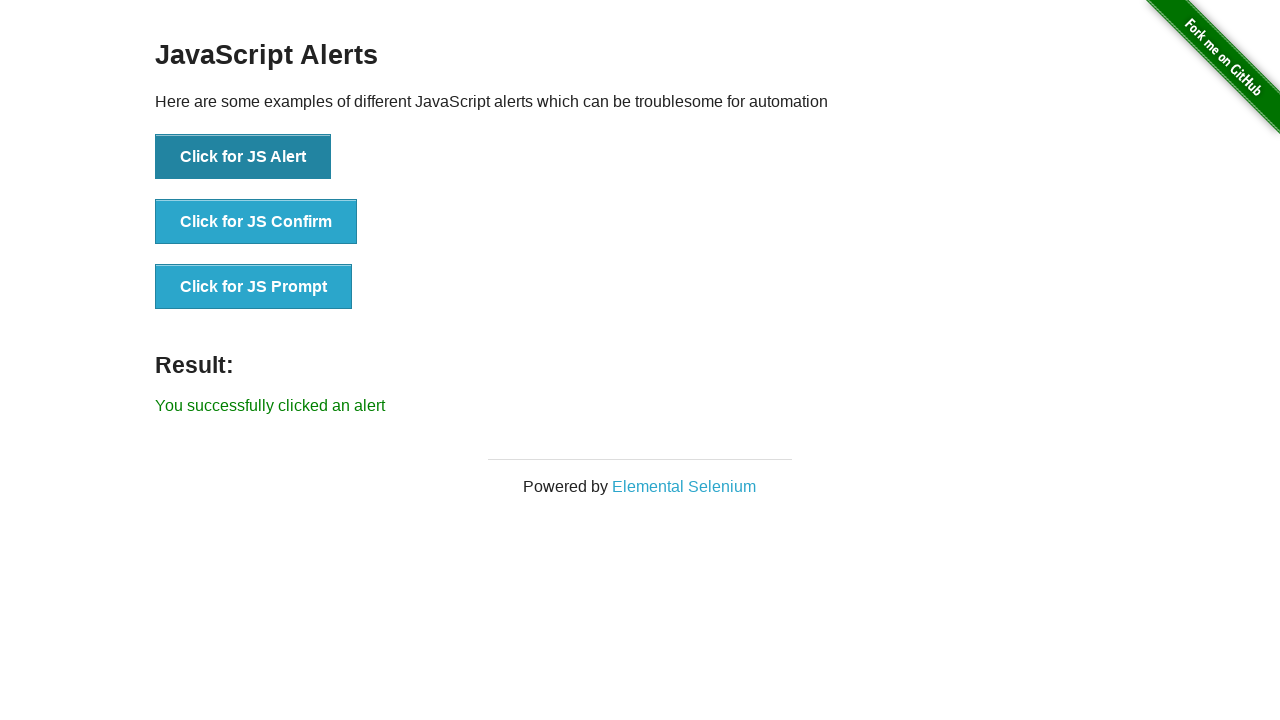